Tests drag and drop functionality on jQuery UI demo page by switching to an iframe and dragging an element to a drop target

Starting URL: https://jqueryui.com/droppable/

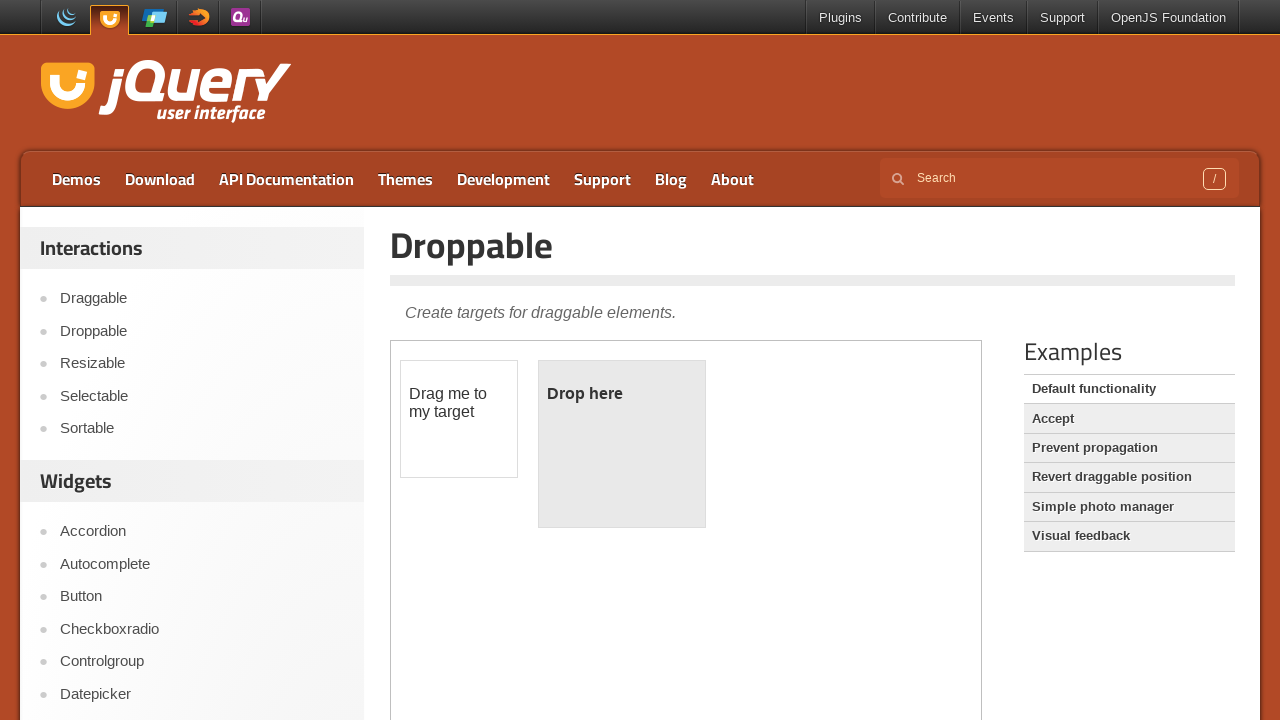

Located iframe.demo-frame containing drag and drop elements
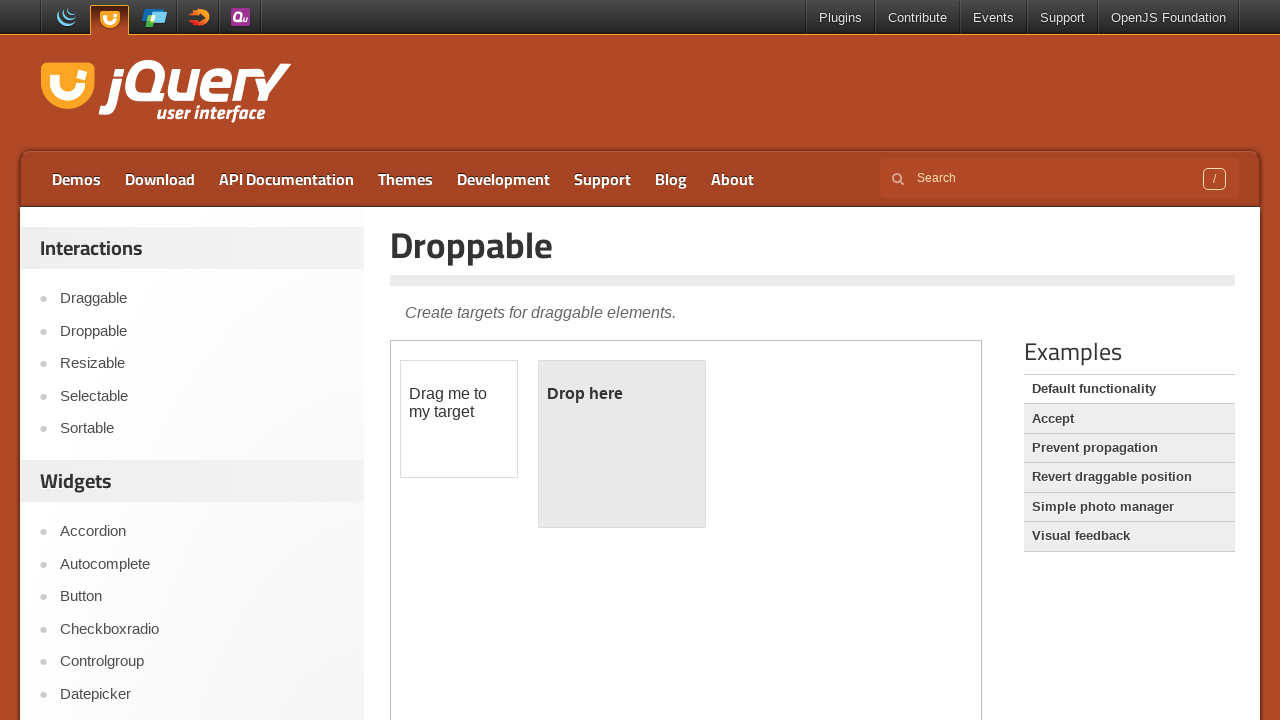

Located draggable element with id 'draggable'
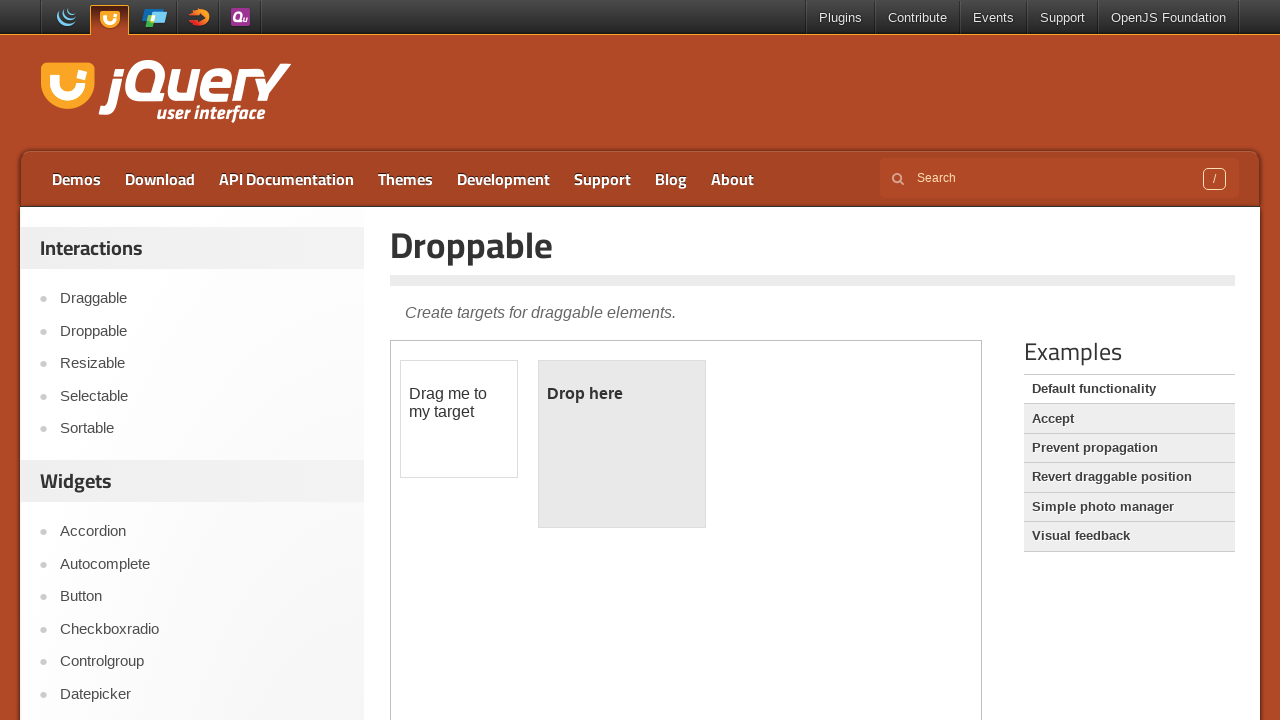

Located droppable target element with id 'droppable'
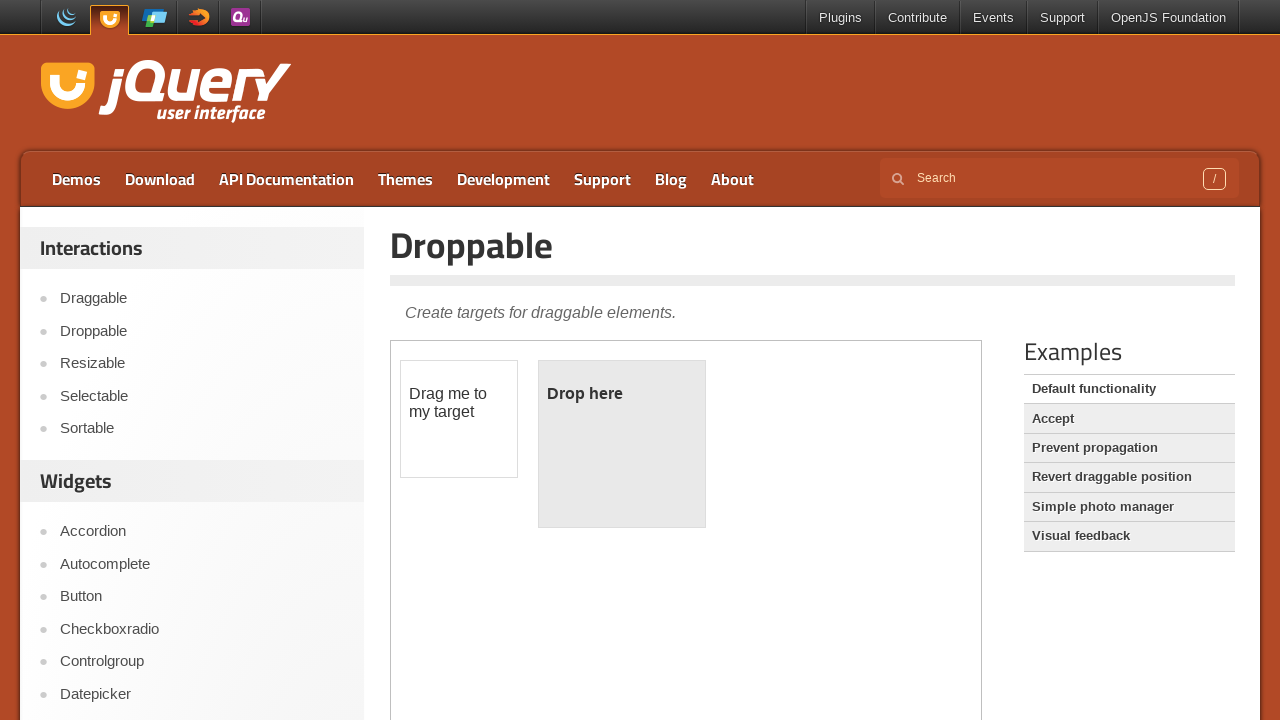

Dragged draggable element onto droppable target at (622, 444)
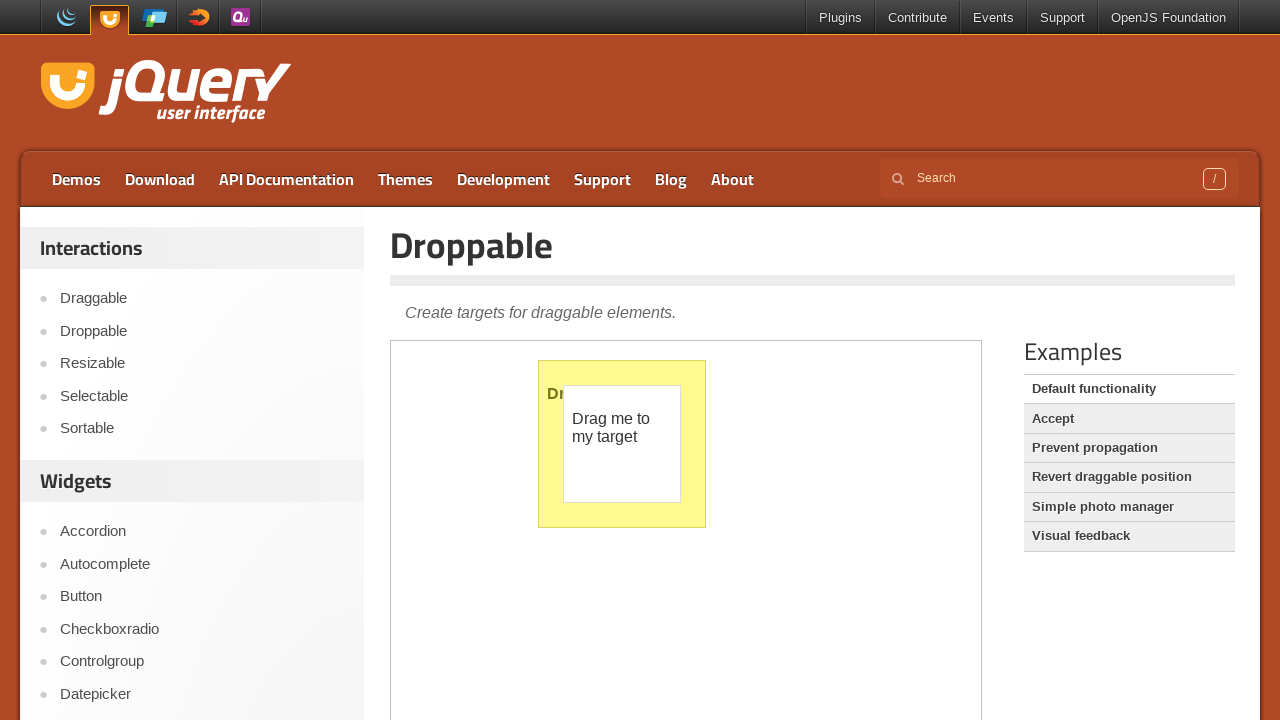

Waited 1000ms for drag and drop animation to complete
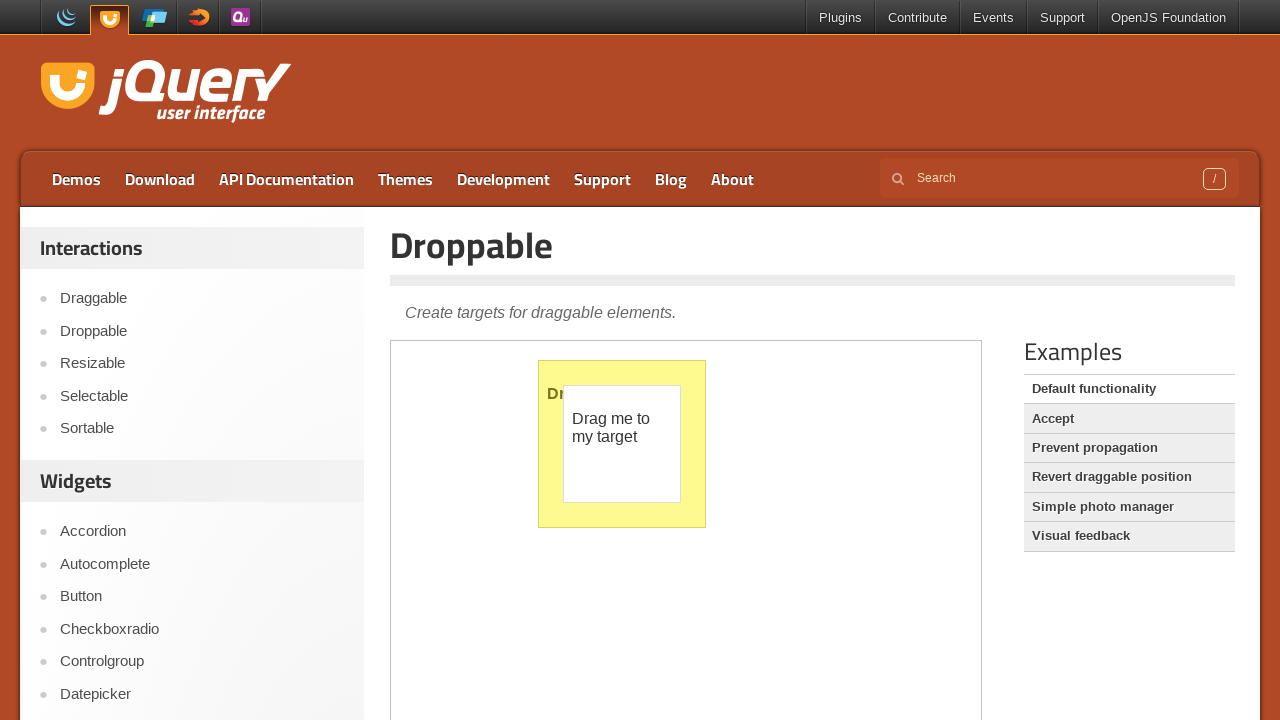

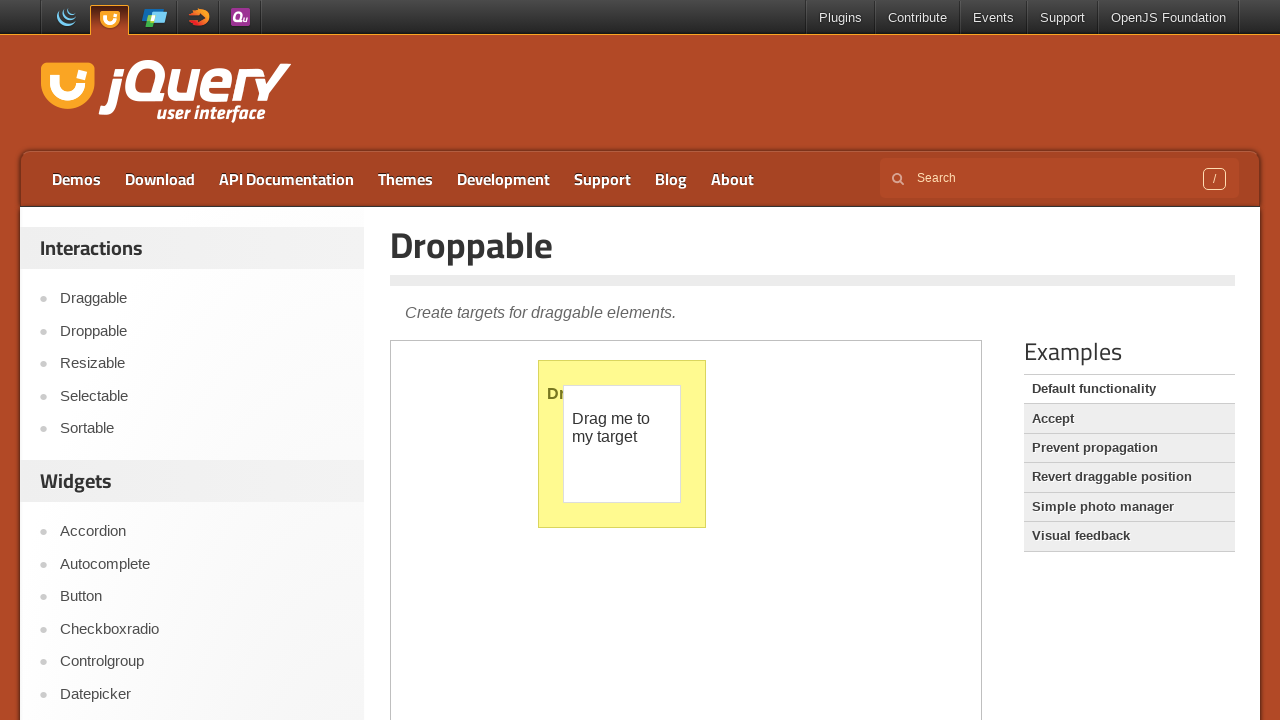